Tests table sorting functionality by clicking the Email column header and verifying values are sorted alphabetically in ascending order

Starting URL: http://the-internet.herokuapp.com/tables

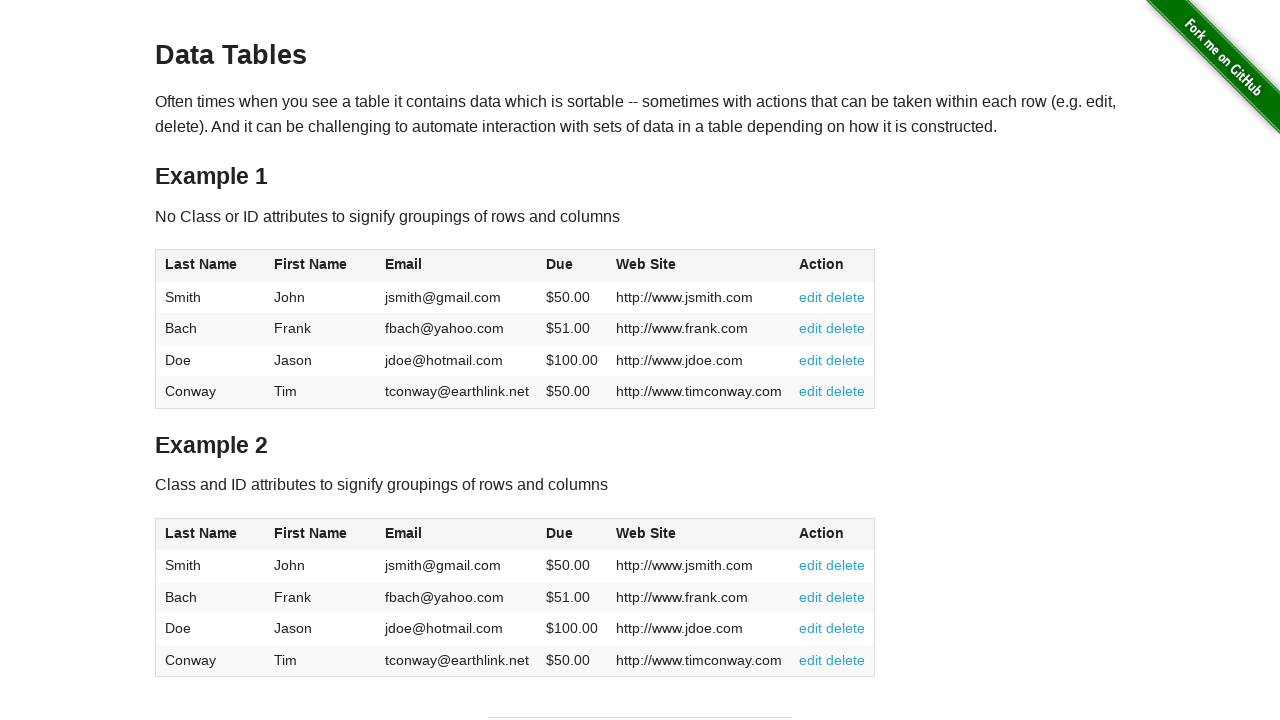

Clicked Email column header to sort at (457, 266) on #table1 thead tr th:nth-of-type(3)
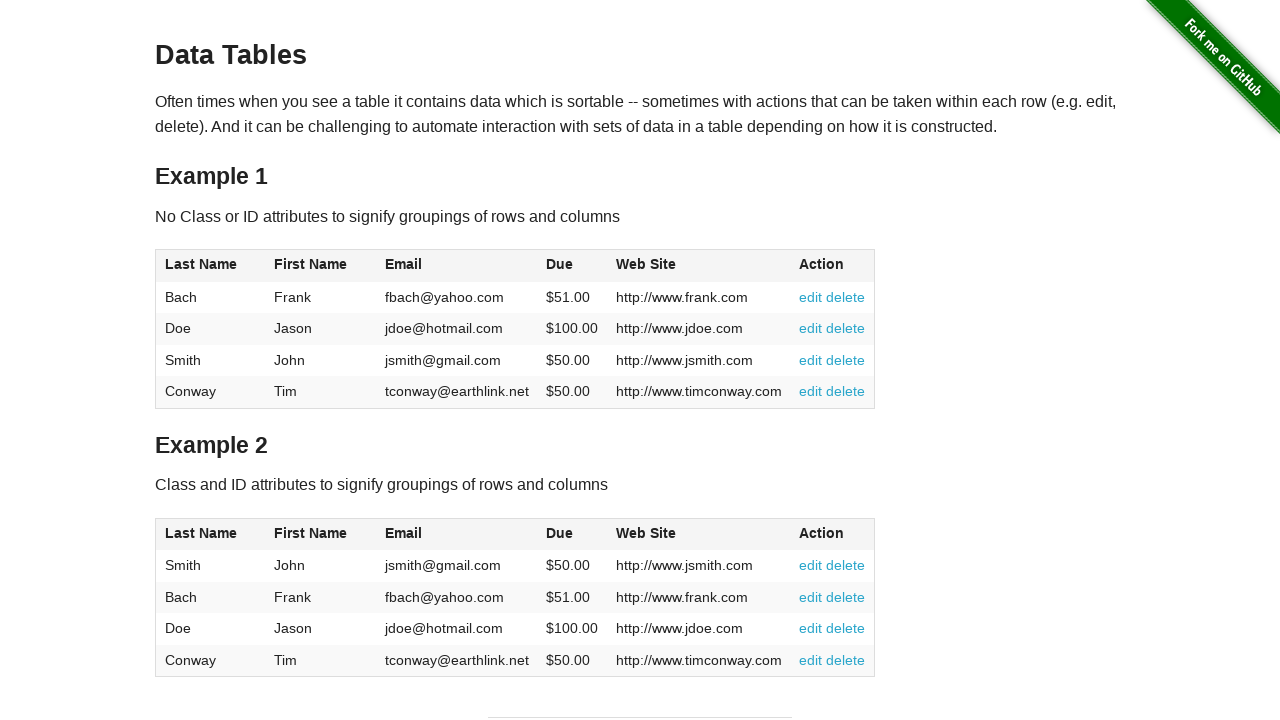

Email column table data loaded
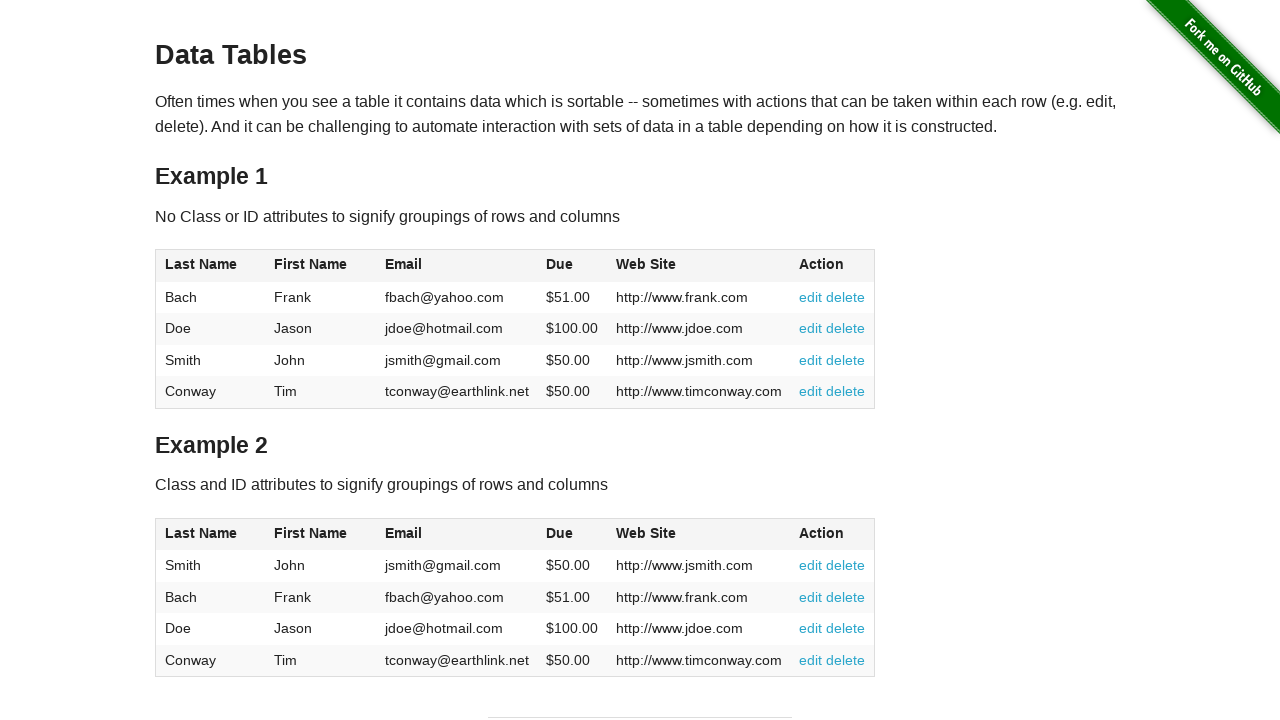

Retrieved 4 email values from sorted table
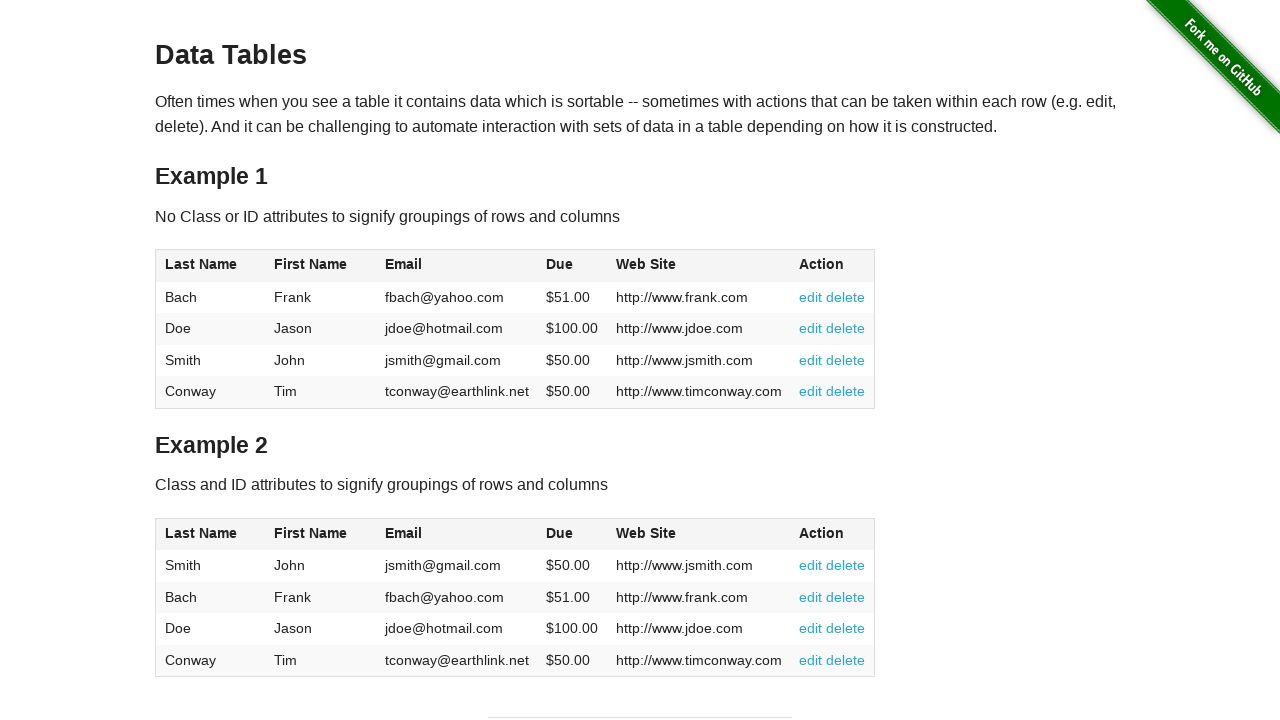

Verified all email values are sorted in ascending alphabetical order
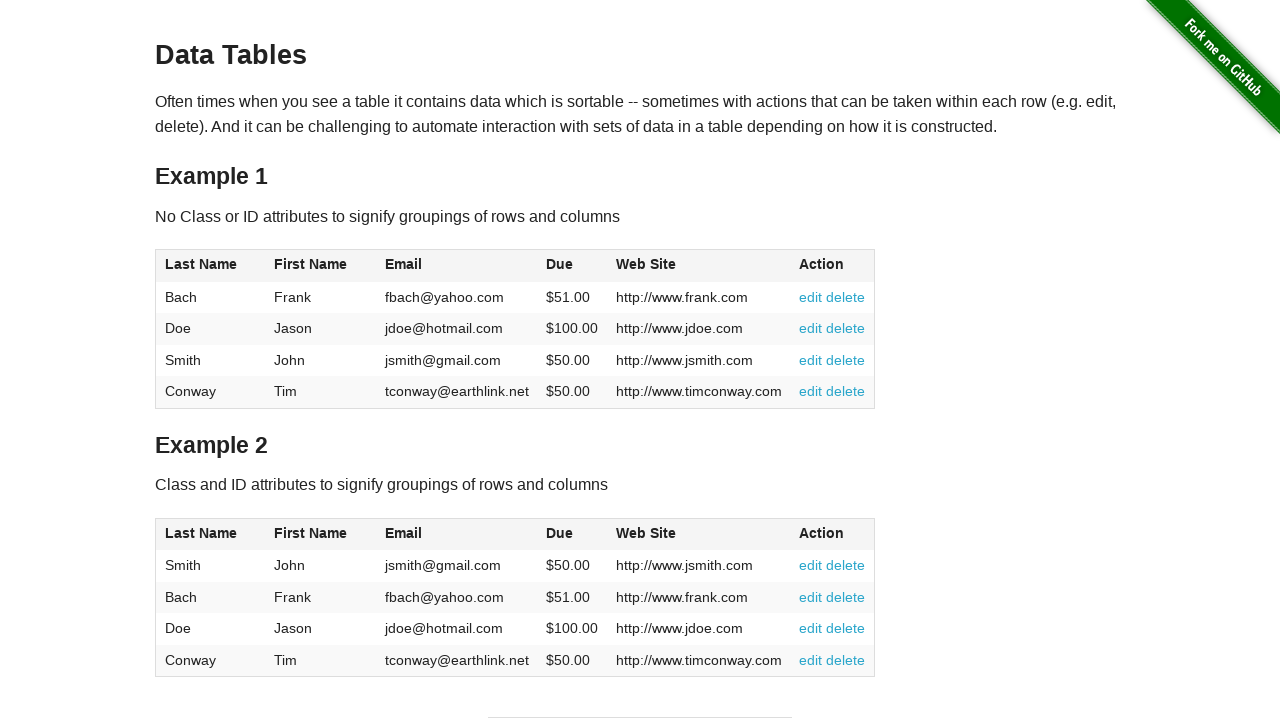

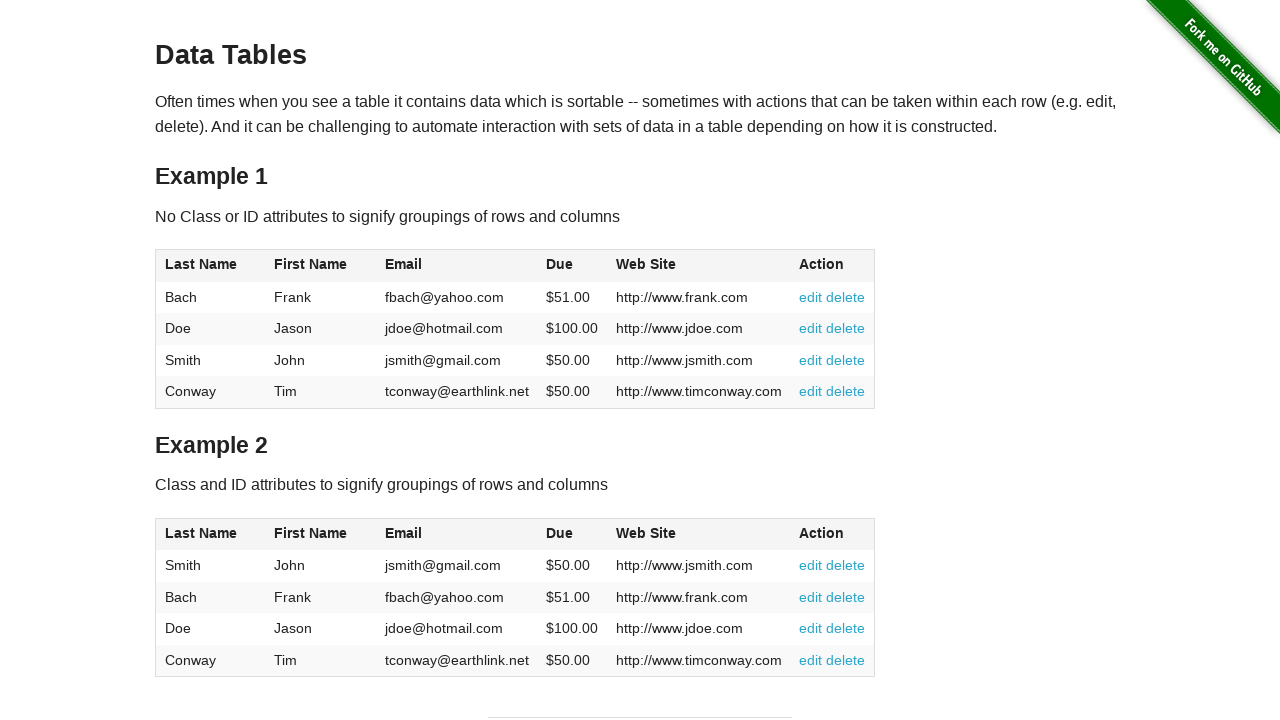